Tests window handling by clicking a link that opens a new window, switching to it, and verifying the window switch functionality

Starting URL: https://the-internet.herokuapp.com/windows

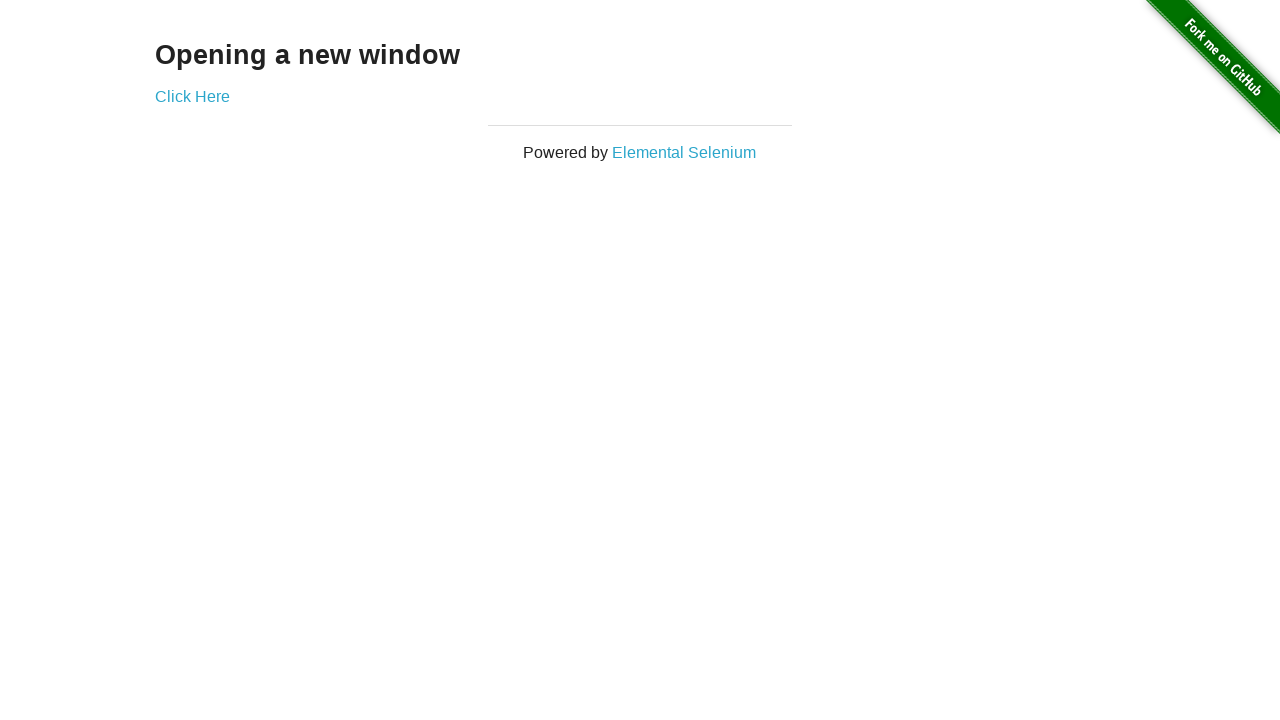

Clicked 'Click Here' link to open new window at (192, 96) on a:has-text('Click Here')
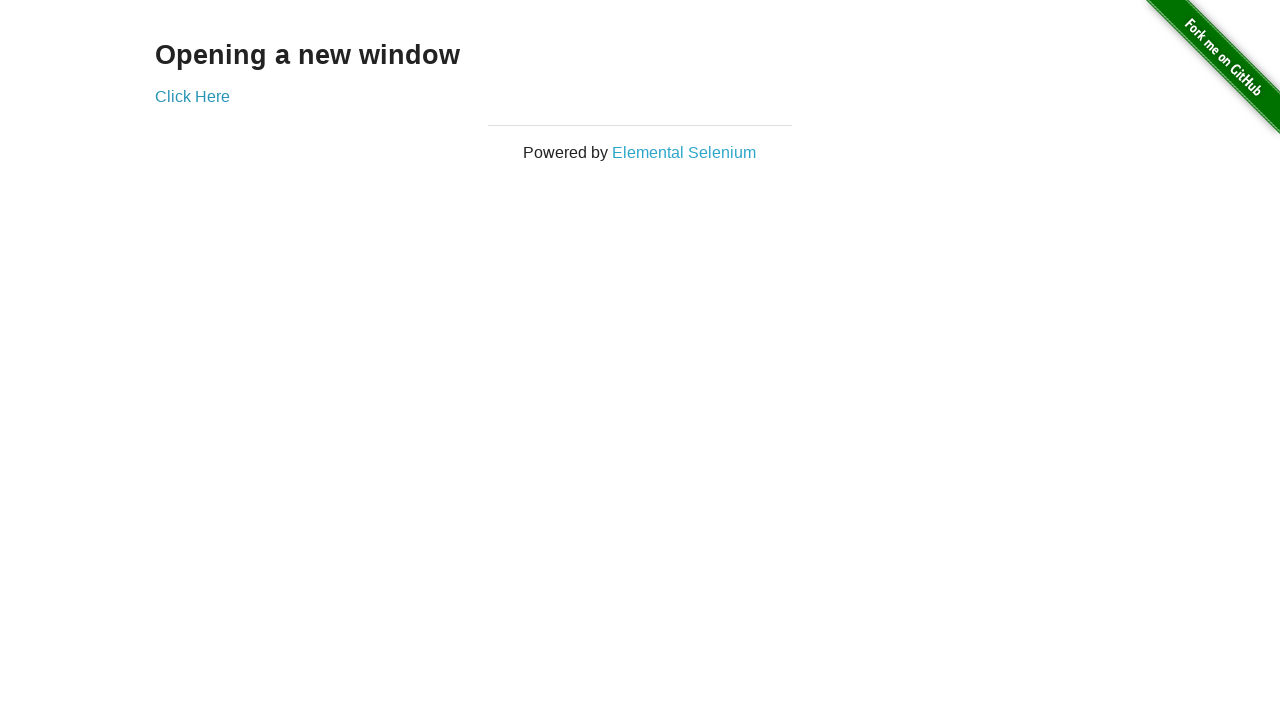

New window/tab opened and captured
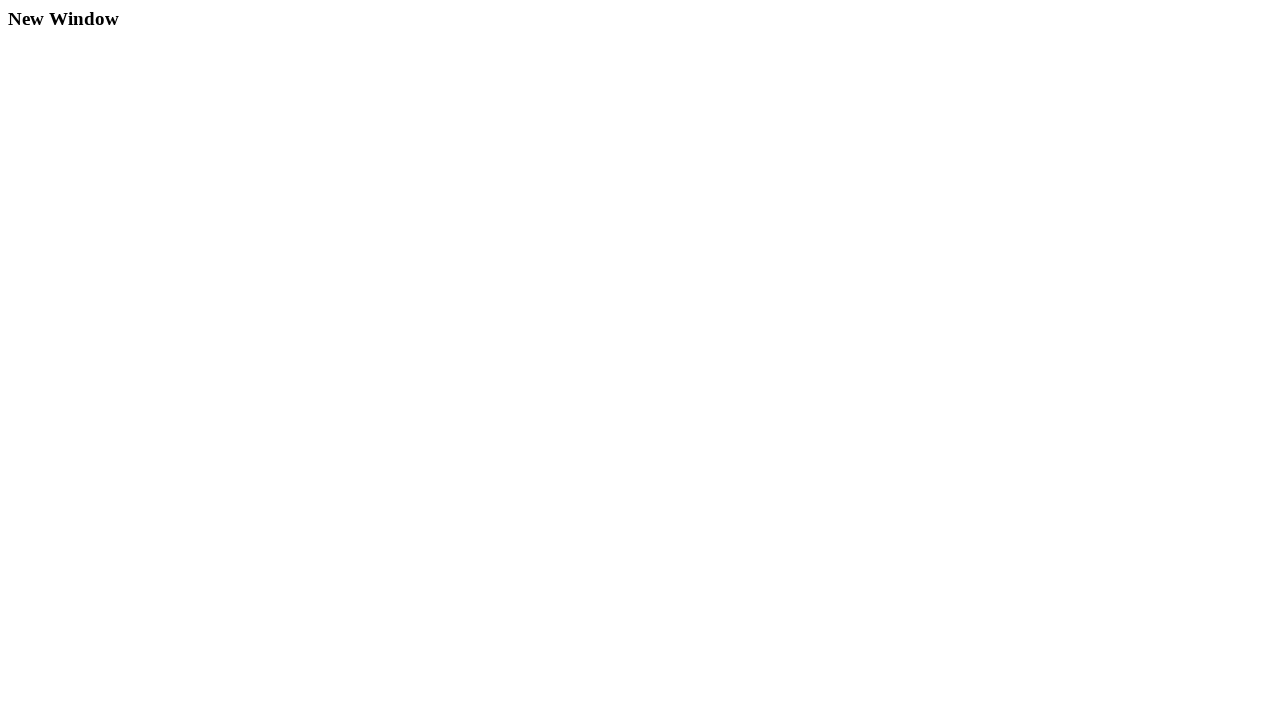

New window loaded successfully
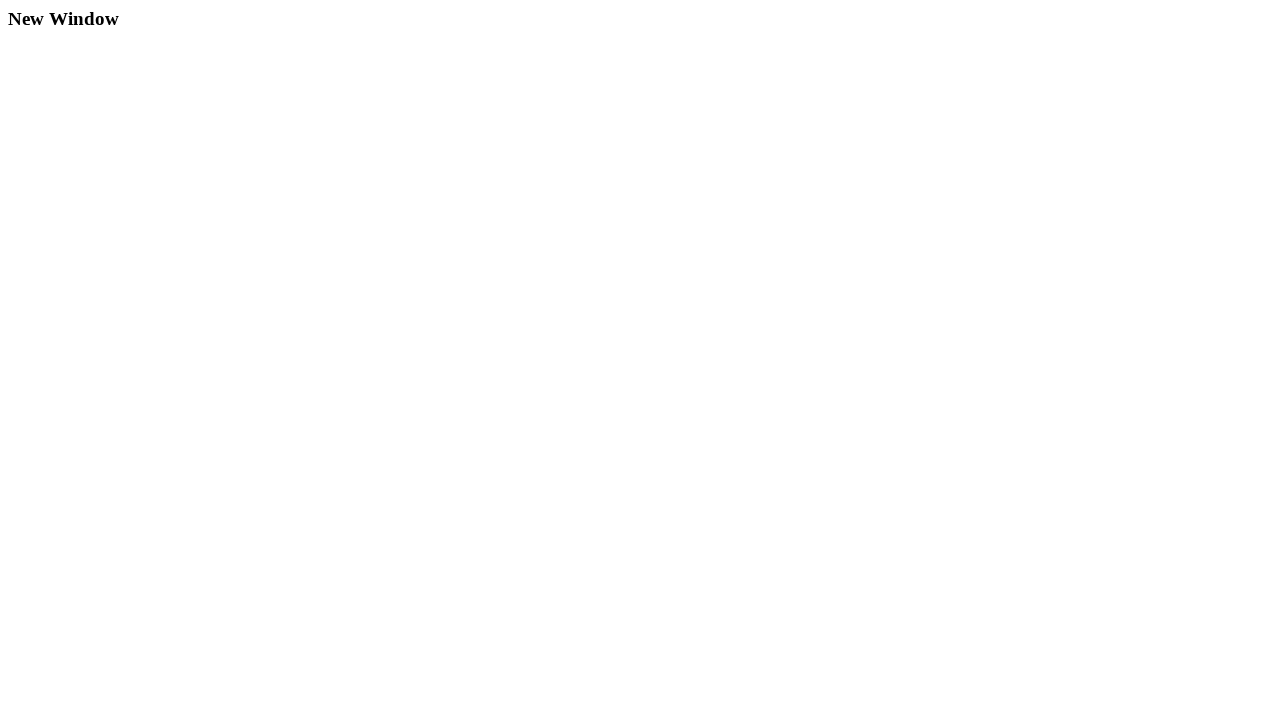

Retrieved new window title: New Window
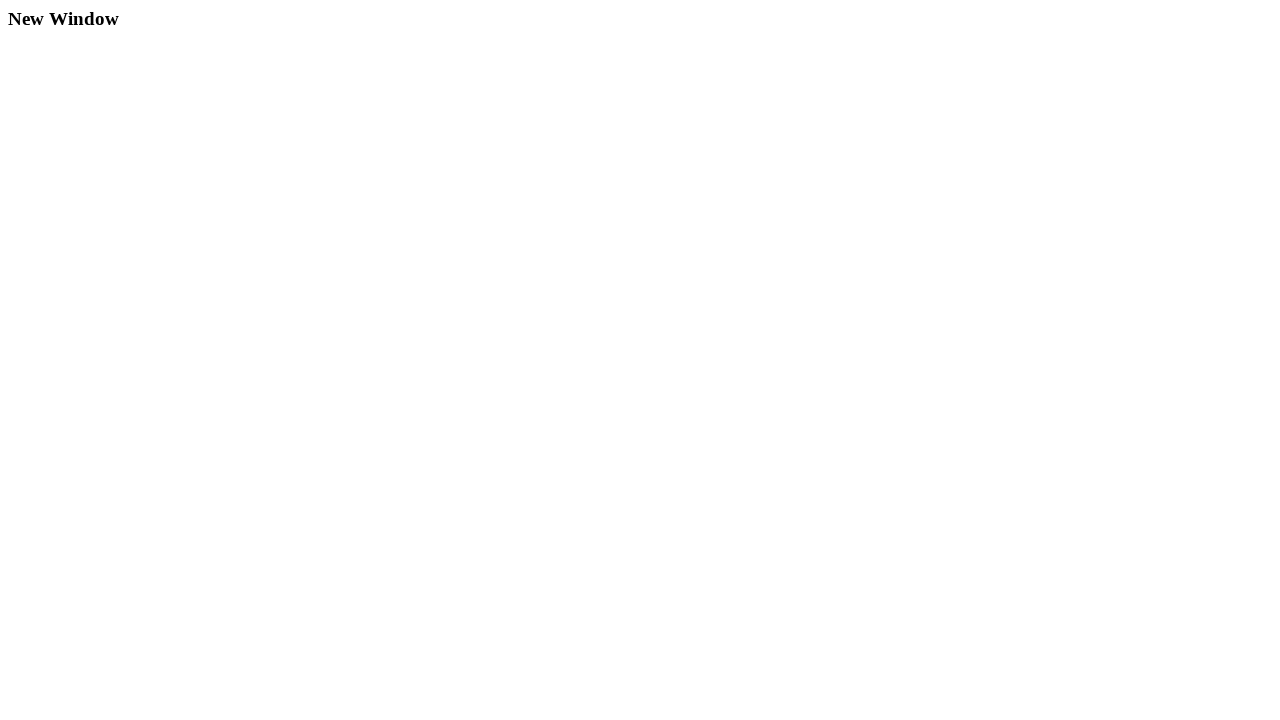

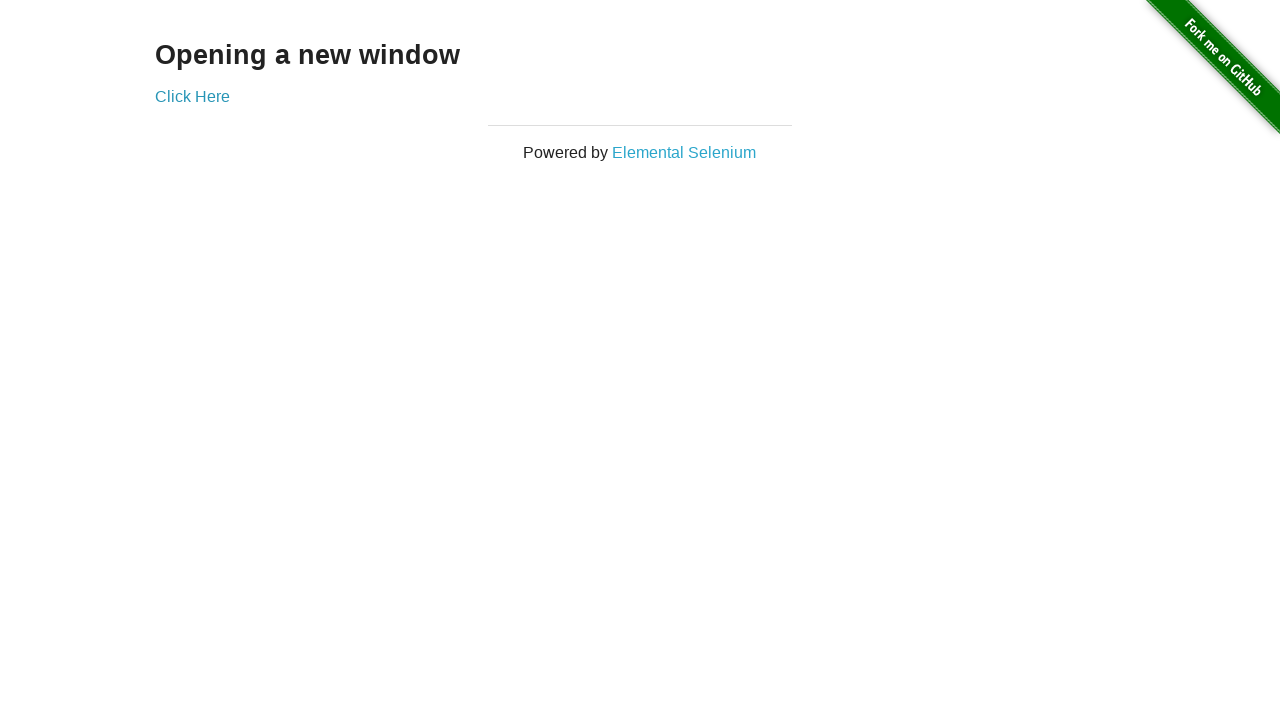